Tests a registration form by filling in first name, last name, and email fields, then submitting and verifying the success message.

Starting URL: http://suninjuly.github.io/registration1.html

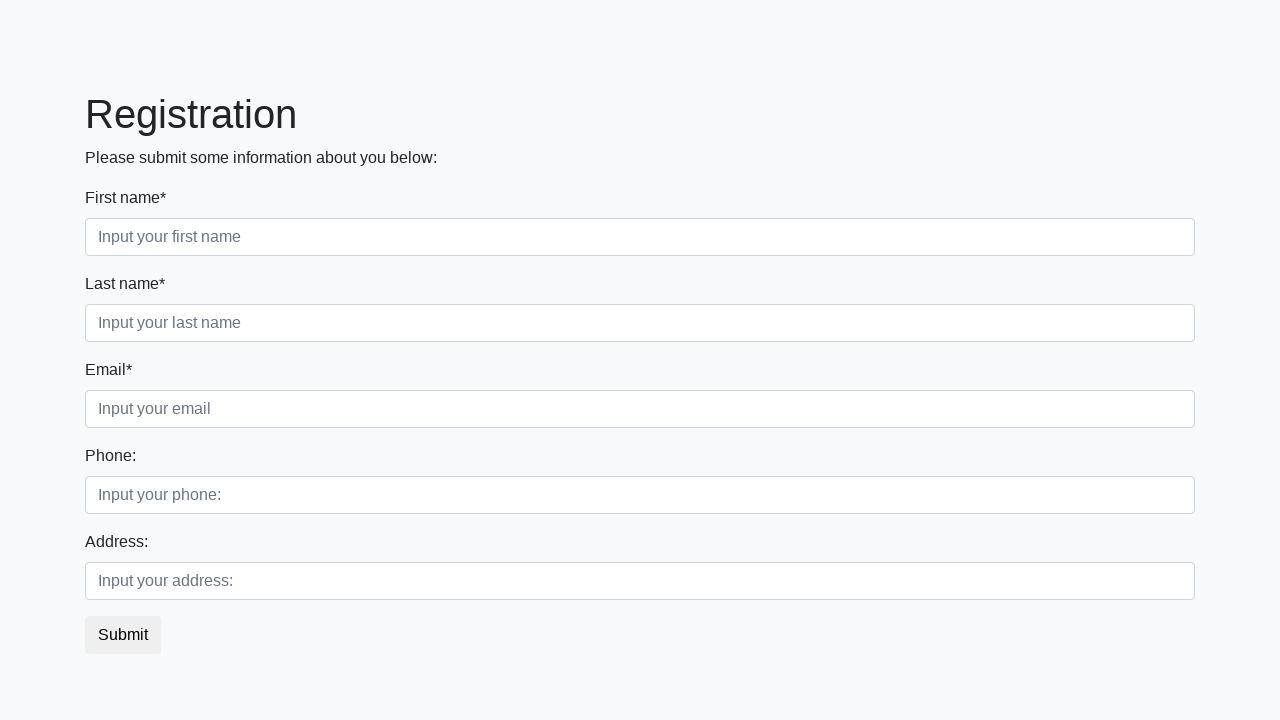

Filled first name field with 'Roman' on div.first_block > .form-group.first_class > .form-control
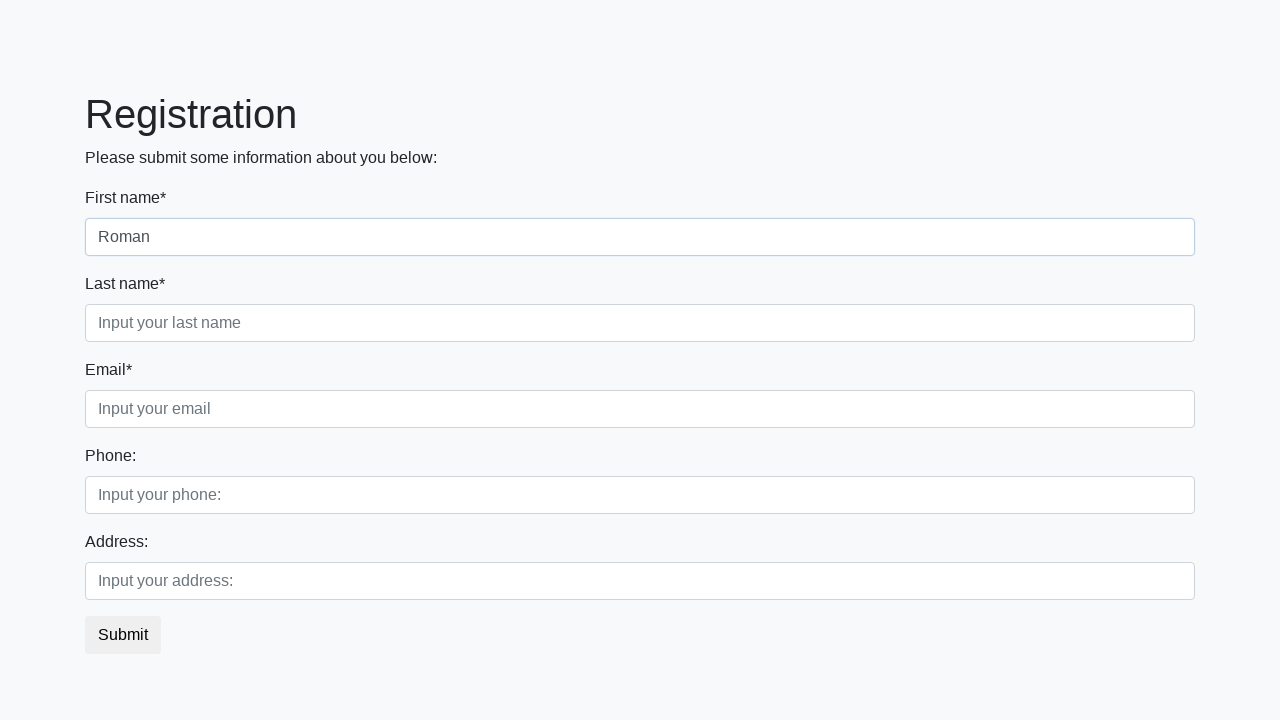

Filled last name field with 'Fedyunin' on div.first_block > .form-group.second_class > .form-control
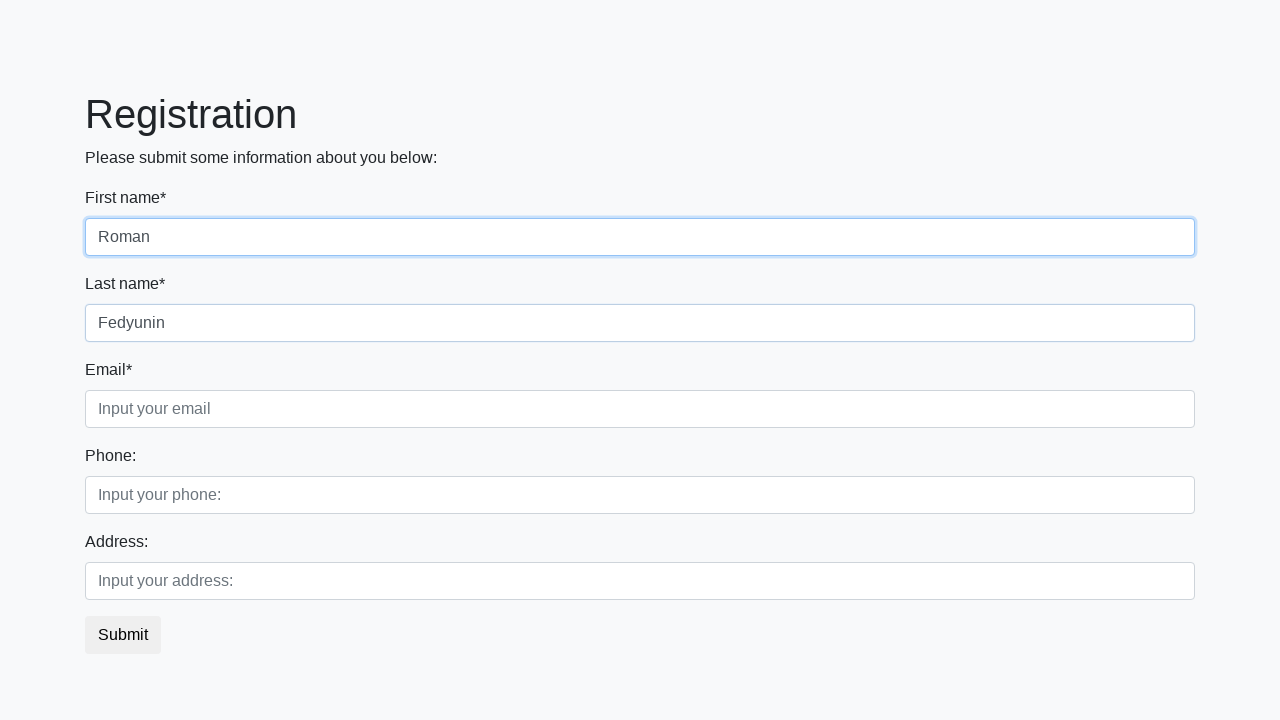

Filled email field with 'mail@mail.com' on .form-control.third
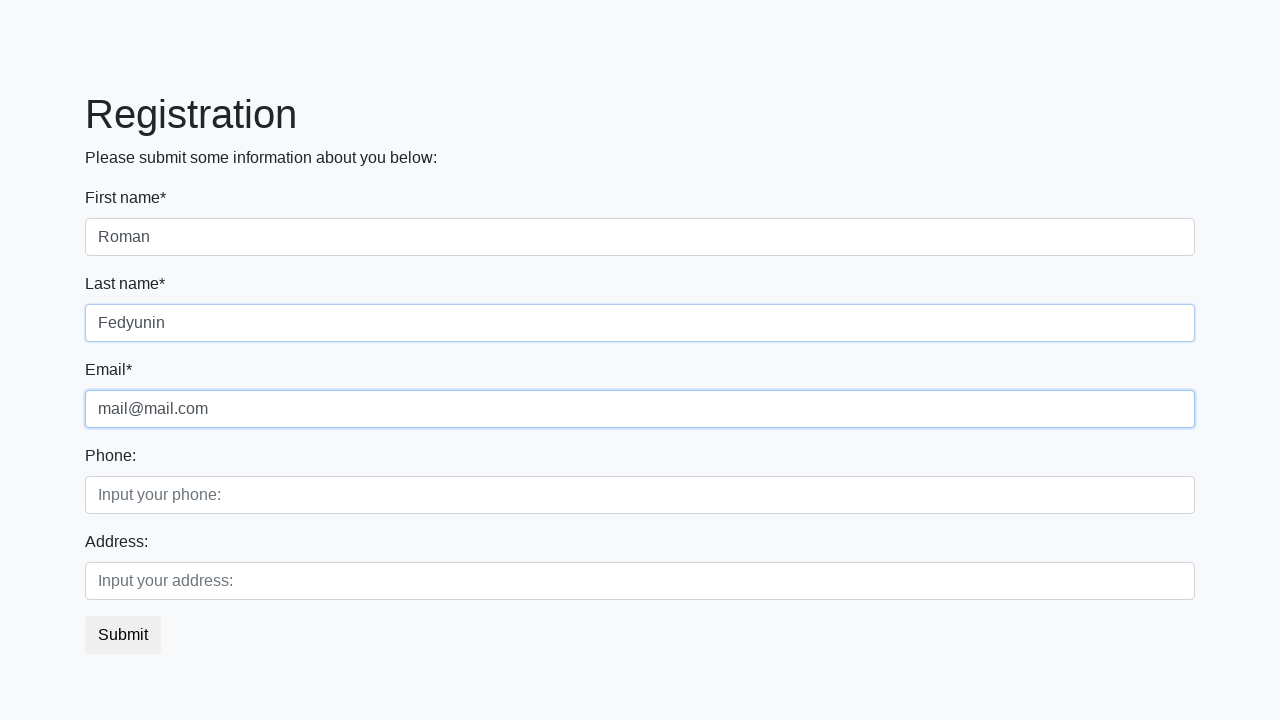

Clicked submit button to register at (123, 635) on button.btn
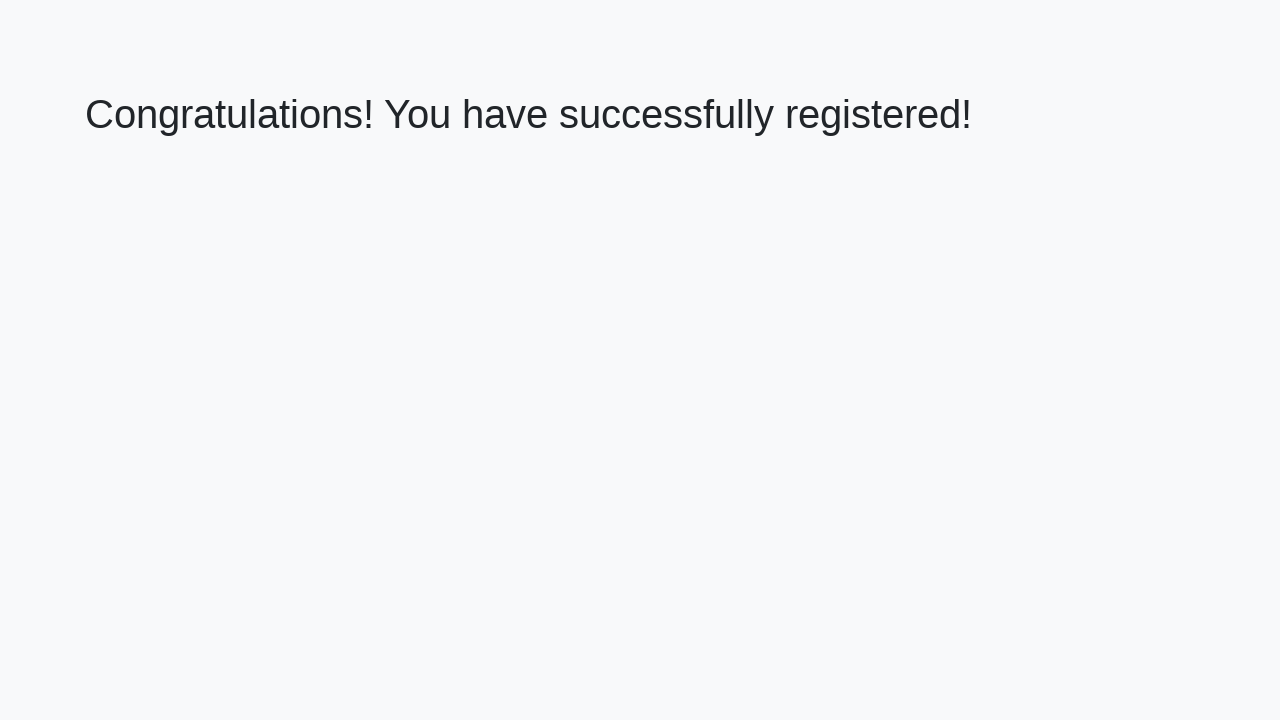

Success message displayed with h1 element
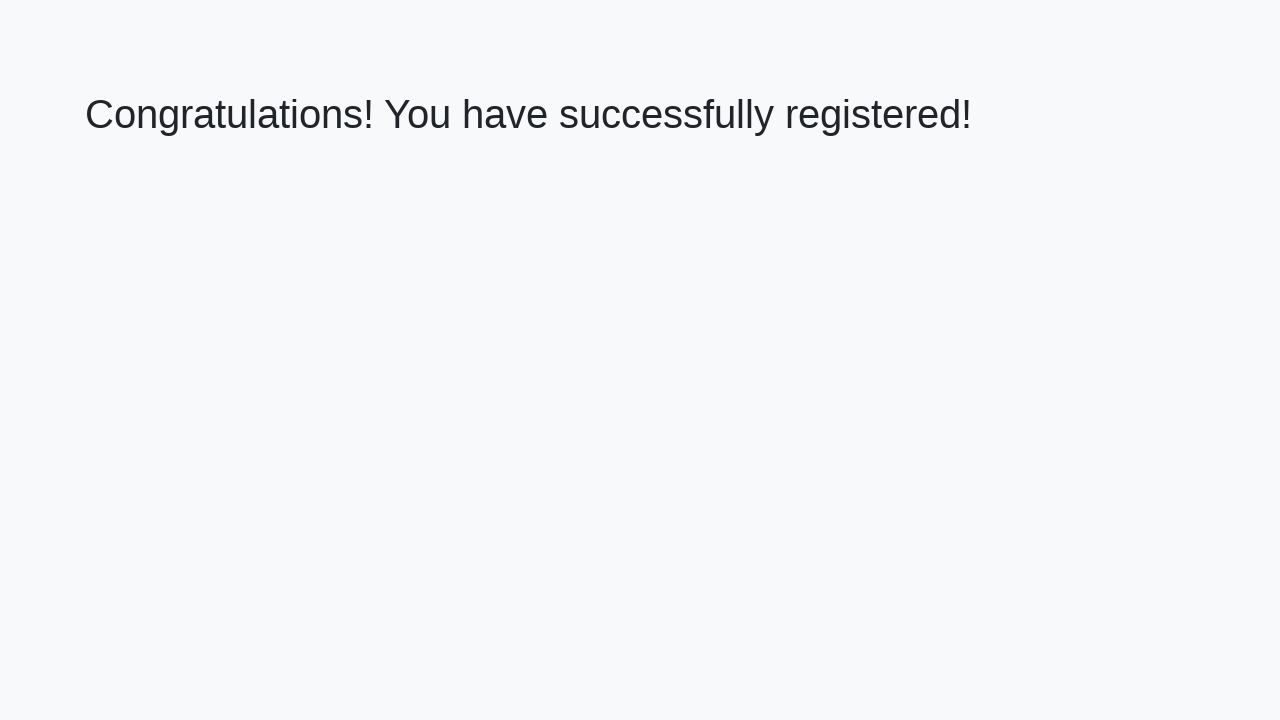

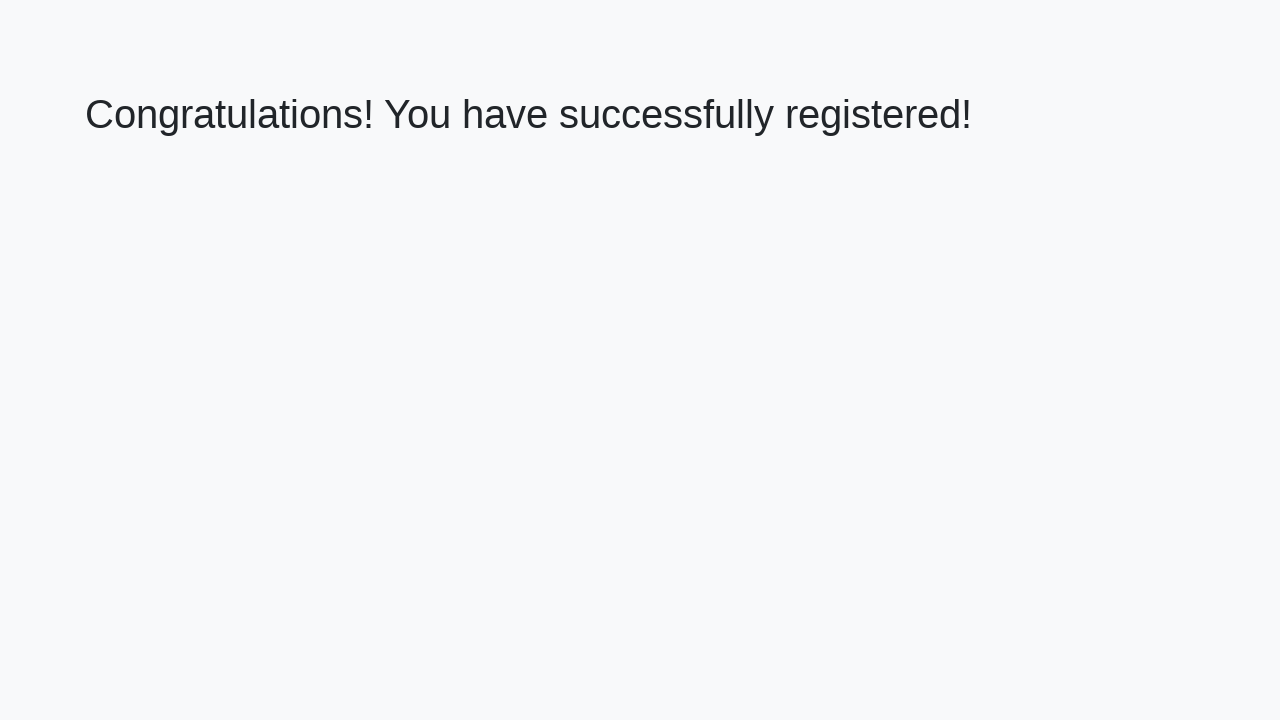